Navigates to the Carousel documentation page and verifies the h1 heading is present

Starting URL: https://flowbite-svelte.com/docs/components/carousel

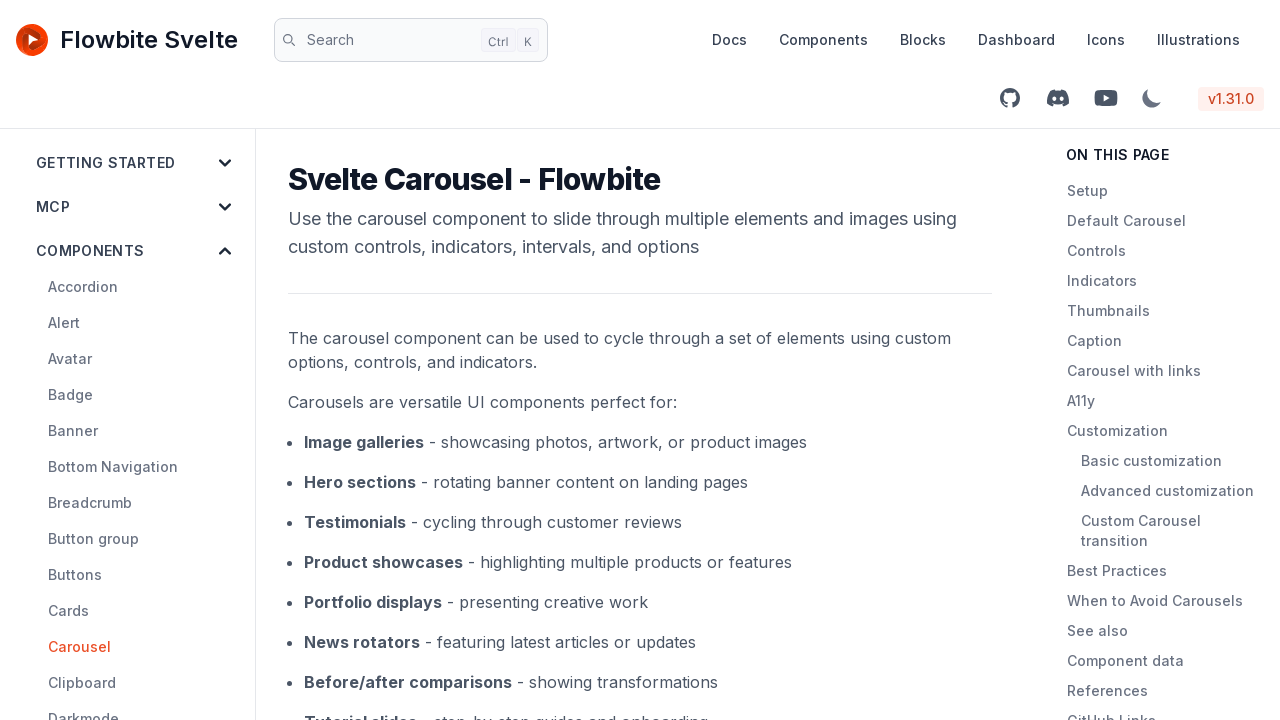

Navigated to Carousel documentation page
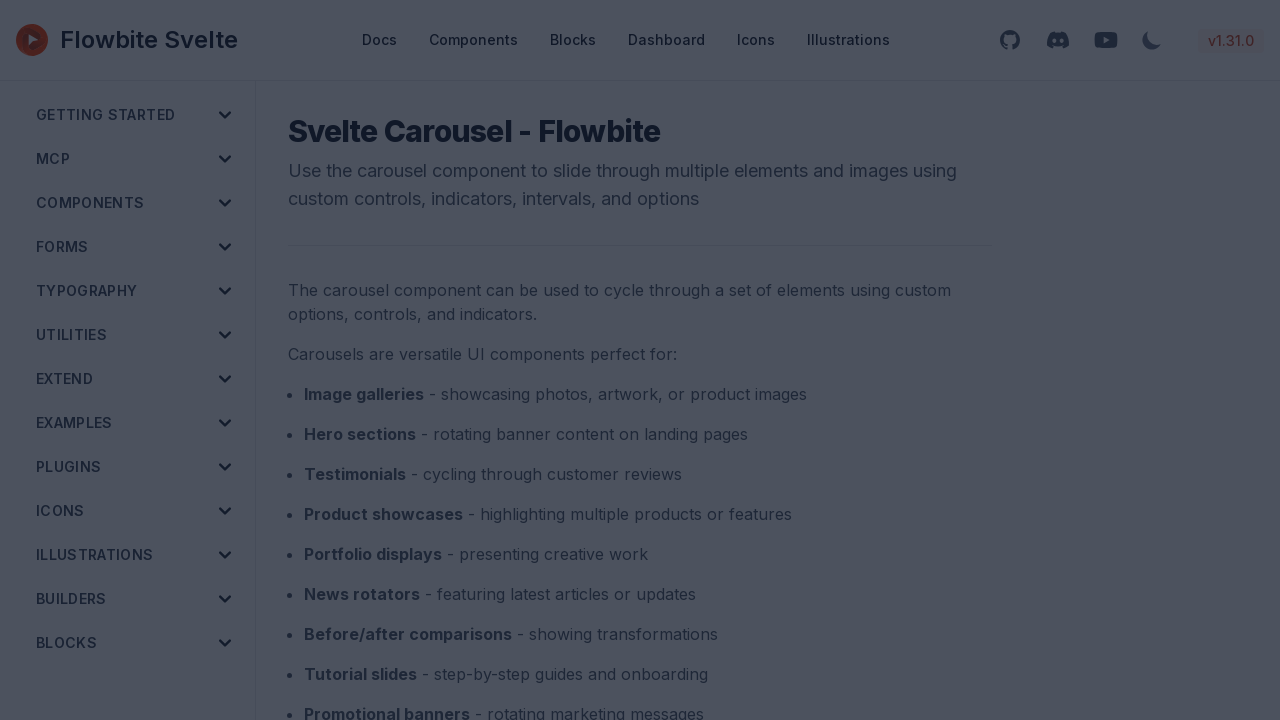

H1 heading loaded on page
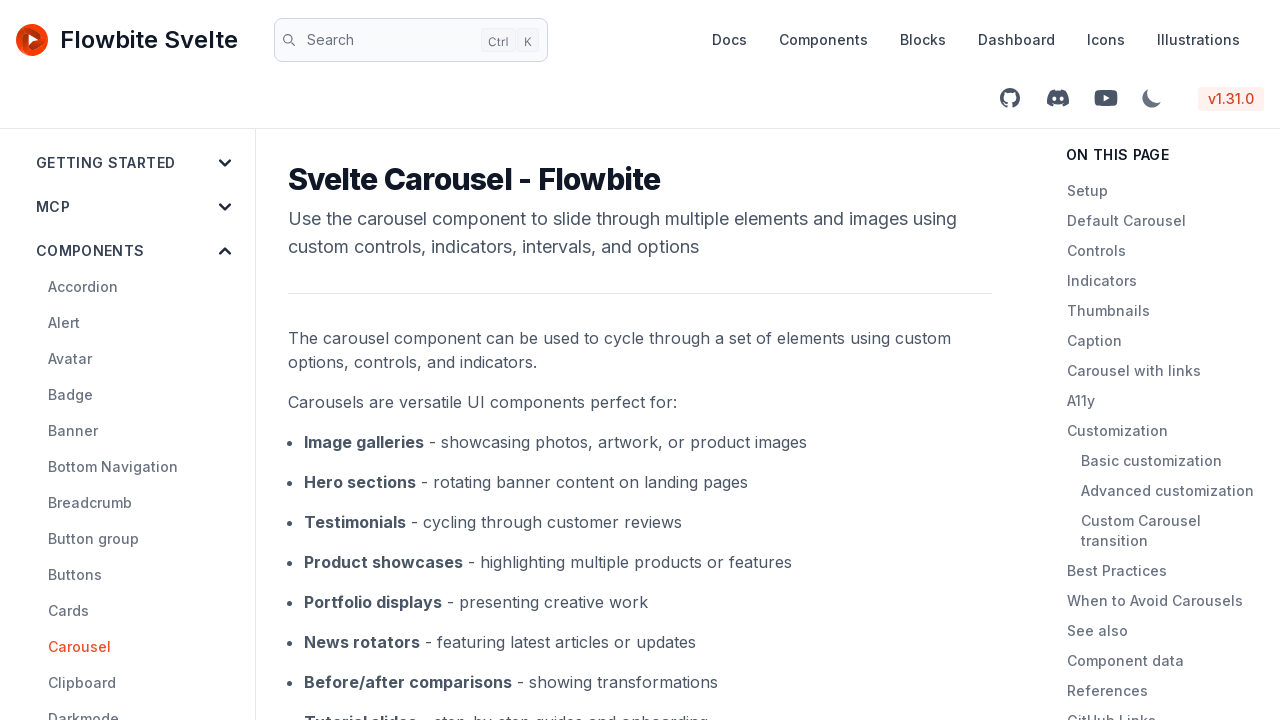

Verified h1 heading is present on Carousel page
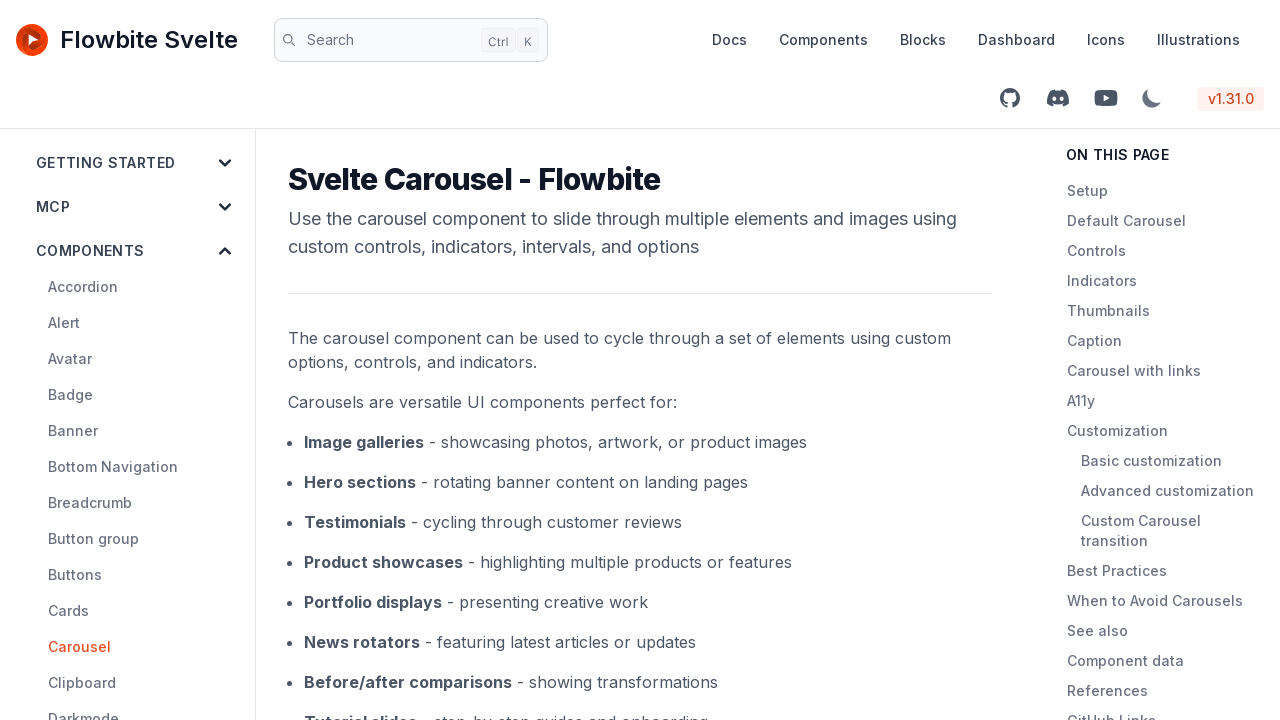

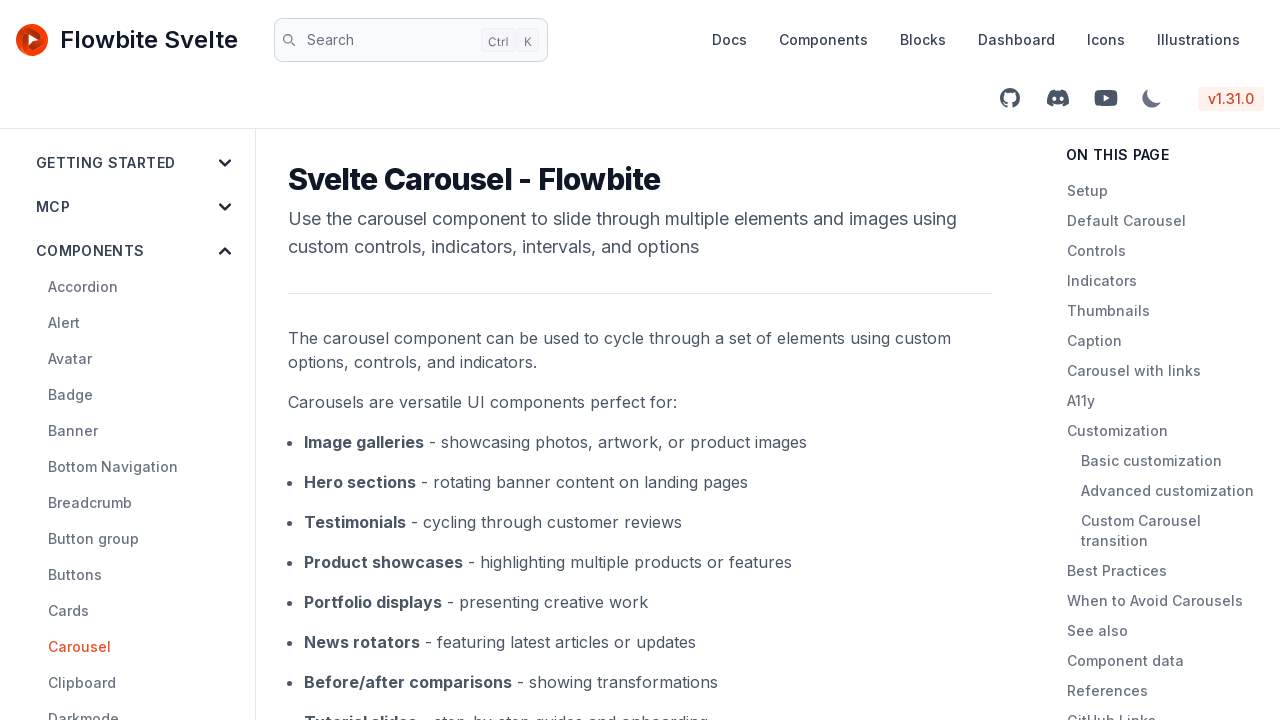